Fills out a home loan borrowing calculator form with personal and financial details, then calculates the borrowing capacity

Starting URL: https://www.anz.com.au/personal/home-loans/calculators-tools/much-borrow/

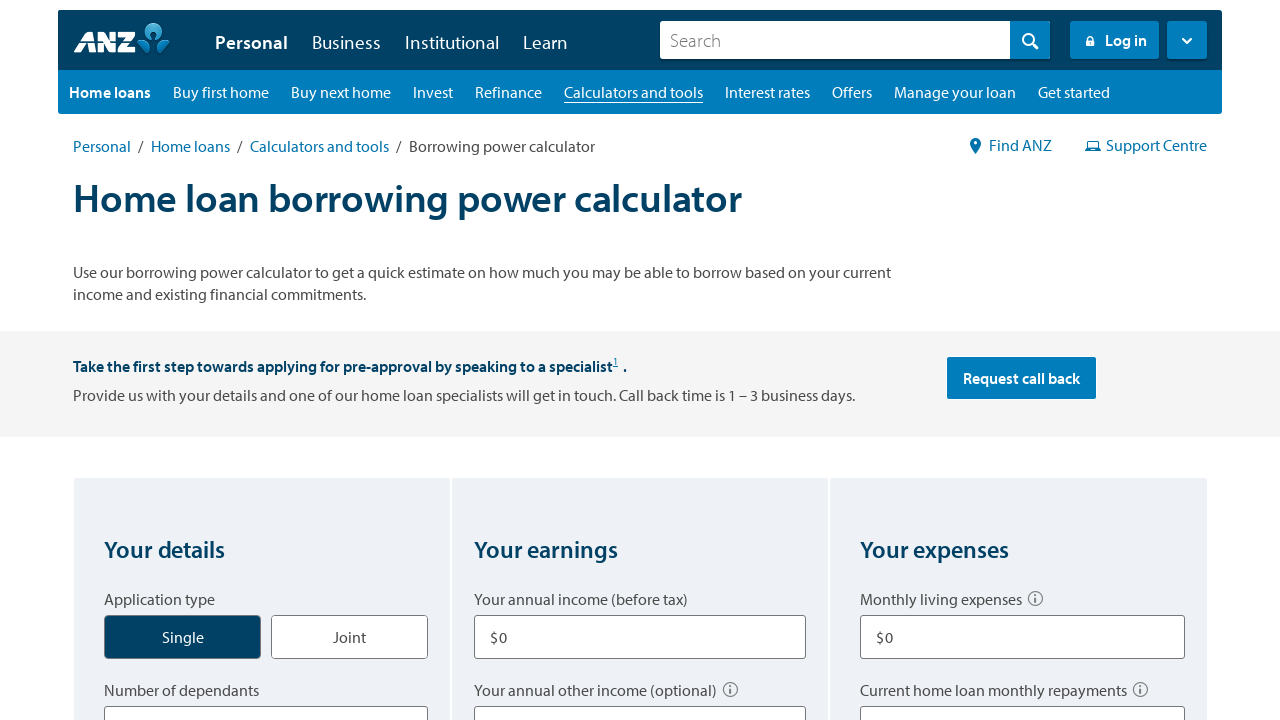

Selected 'Single' applicant type at (183, 637) on label:has-text('Single')
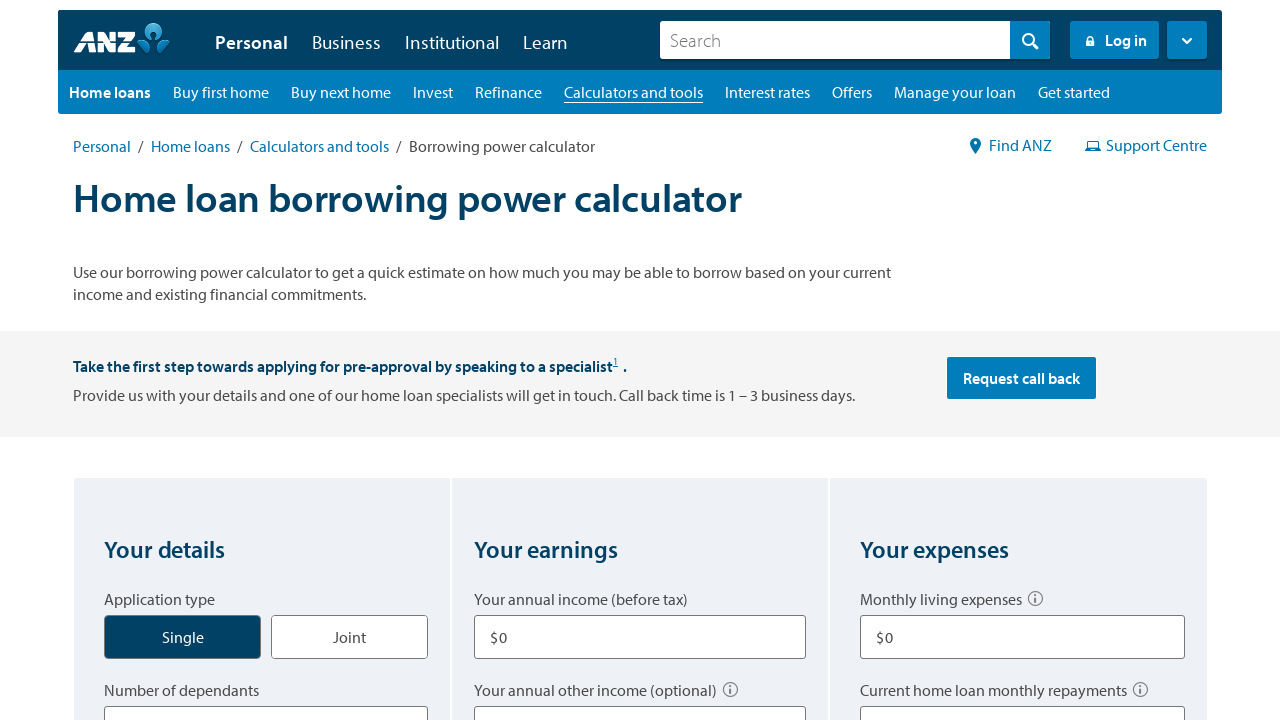

Selected 0 dependants on select[title='Number of dependants']
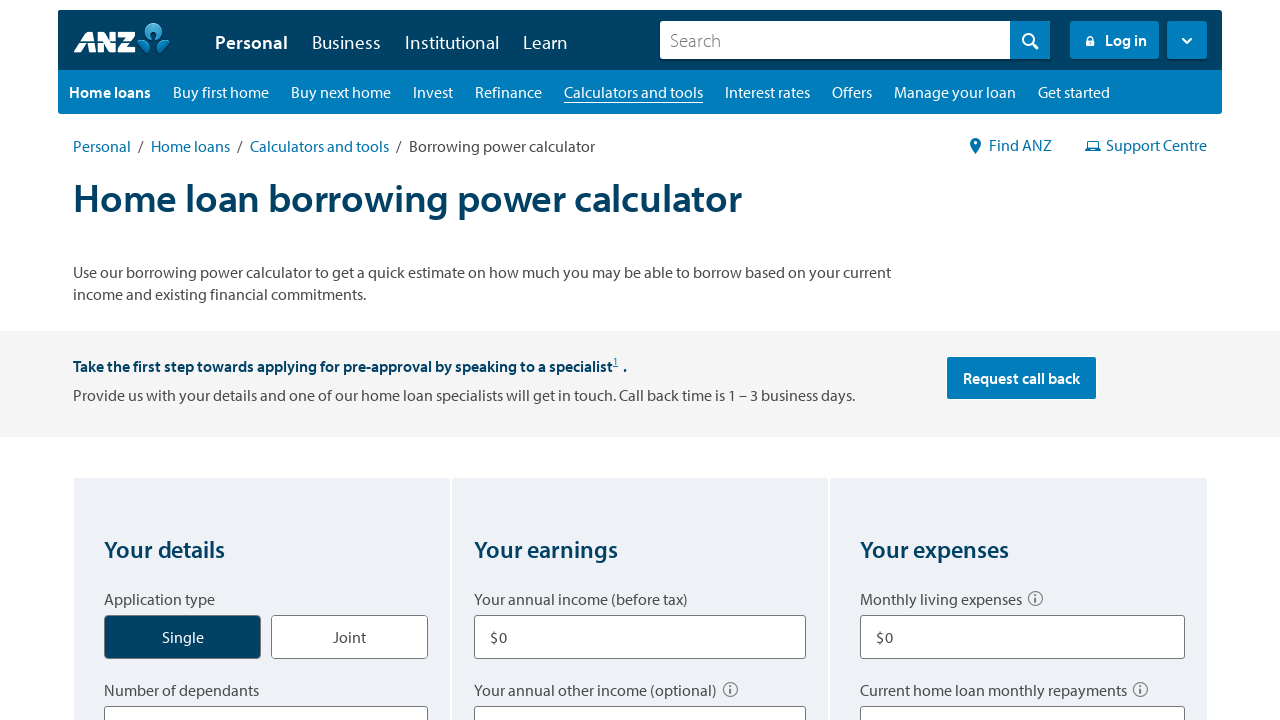

Selected home property type at (162, 361) on label[for='borrow_type_home']
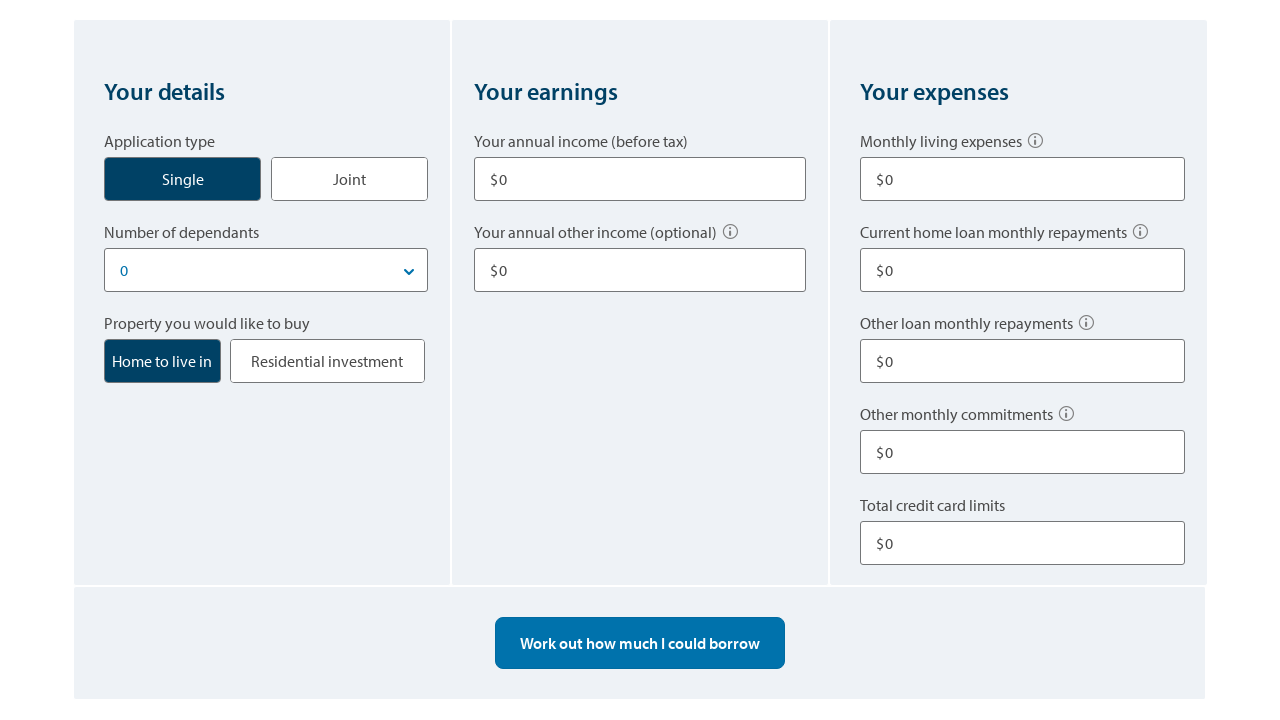

Entered annual income of $80,000 on input[aria-describedby='q2q1i1 q2q1i2']
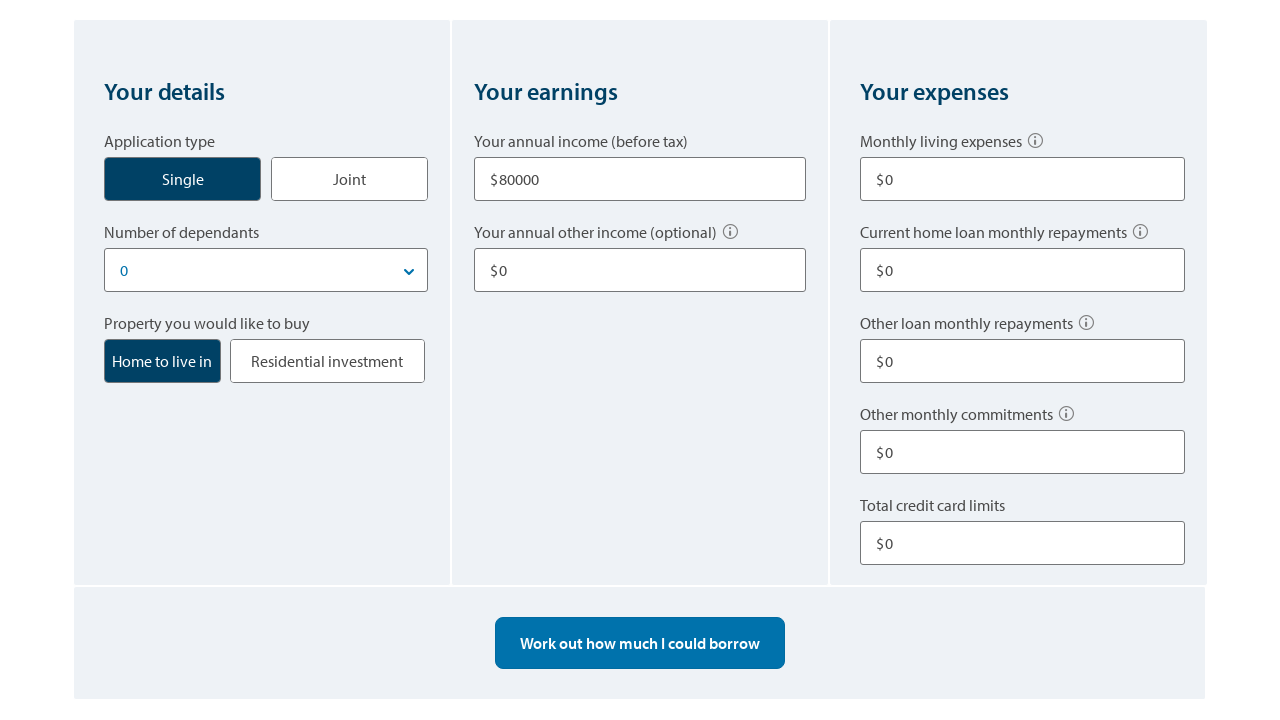

Entered additional income of $10,000 on input[aria-labelledby='q2q2']
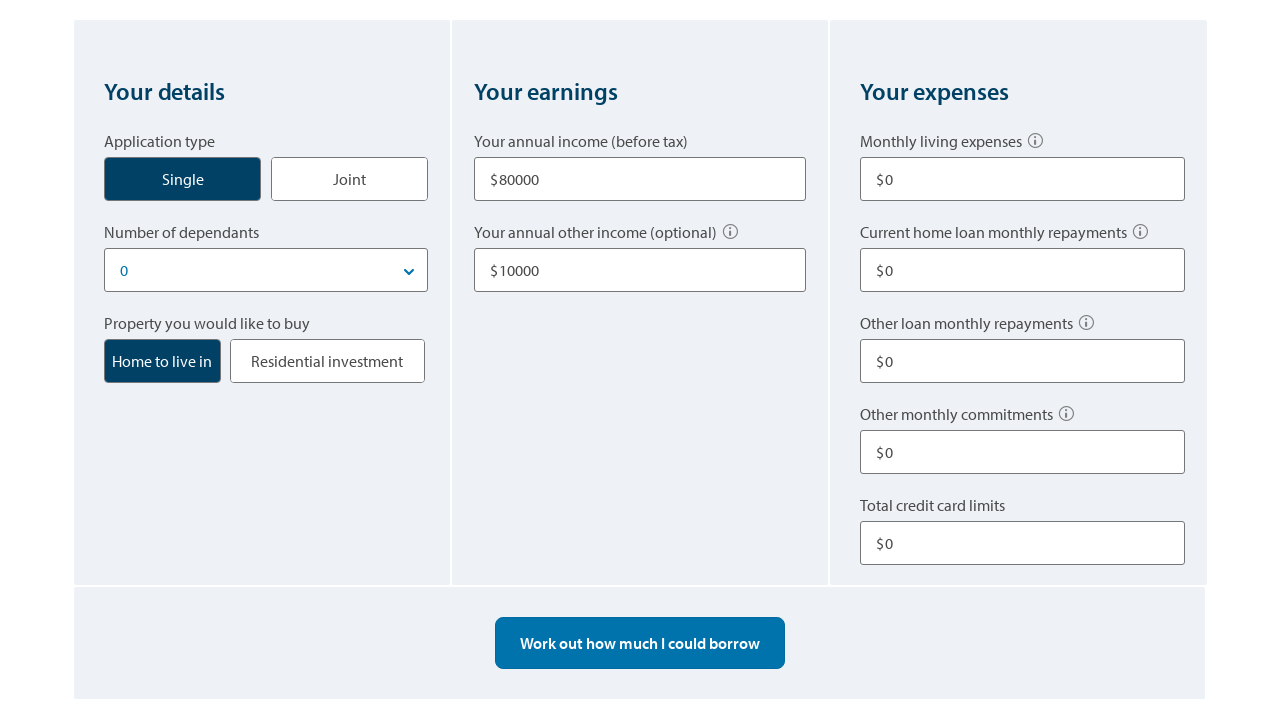

Entered rent/mortgage expense of $500 on input[aria-labelledby='q3q1']
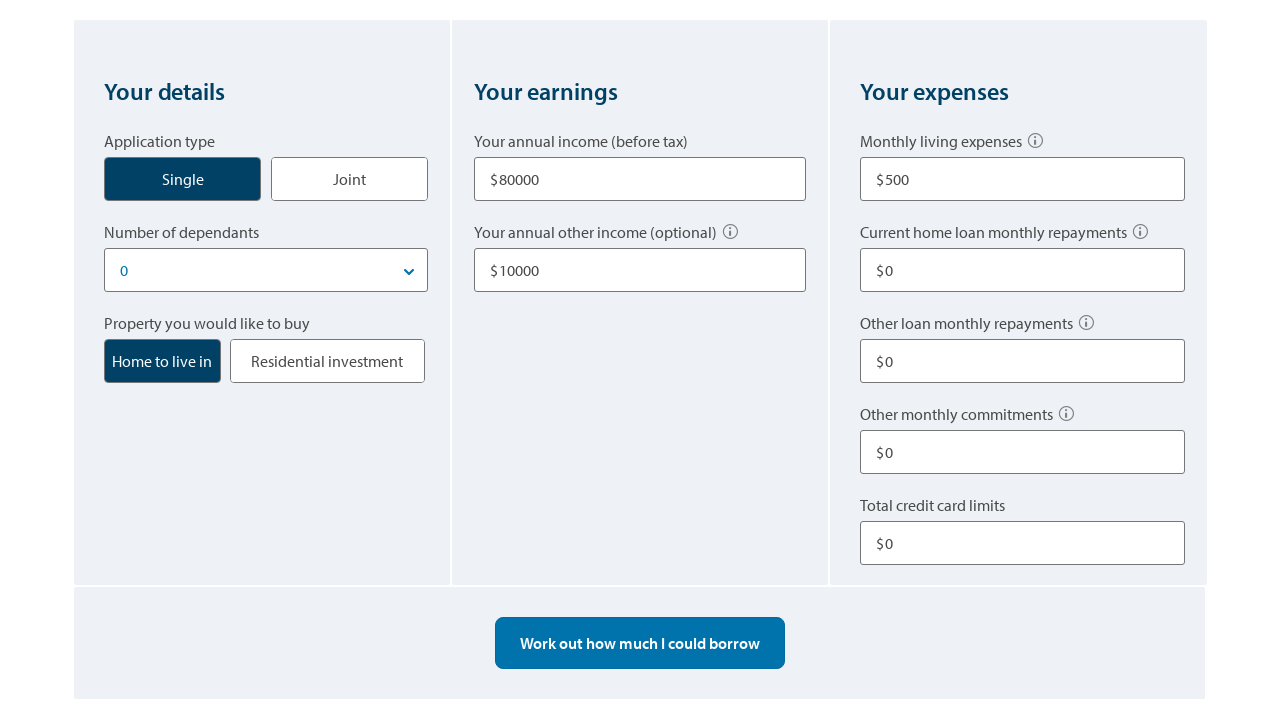

Entered car loan expense of $0 on input[aria-labelledby='q3q2']
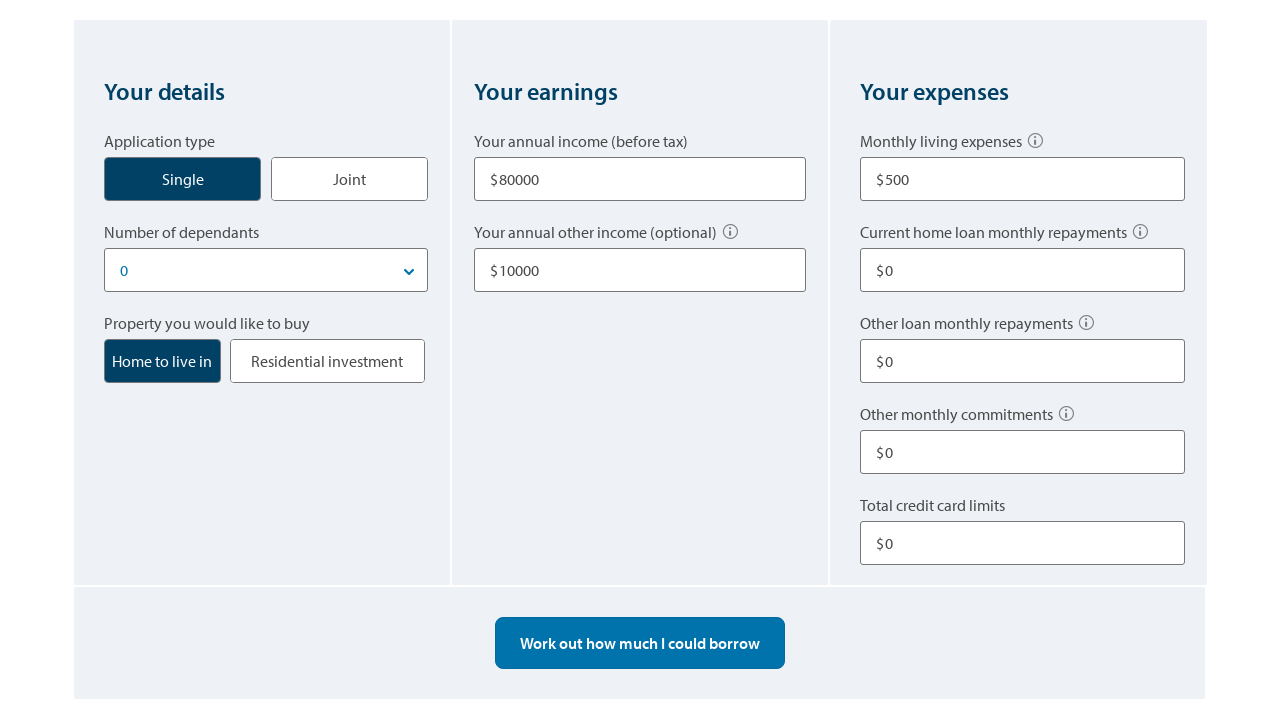

Entered personal loan expense of $100 on input[aria-labelledby='q3q3']
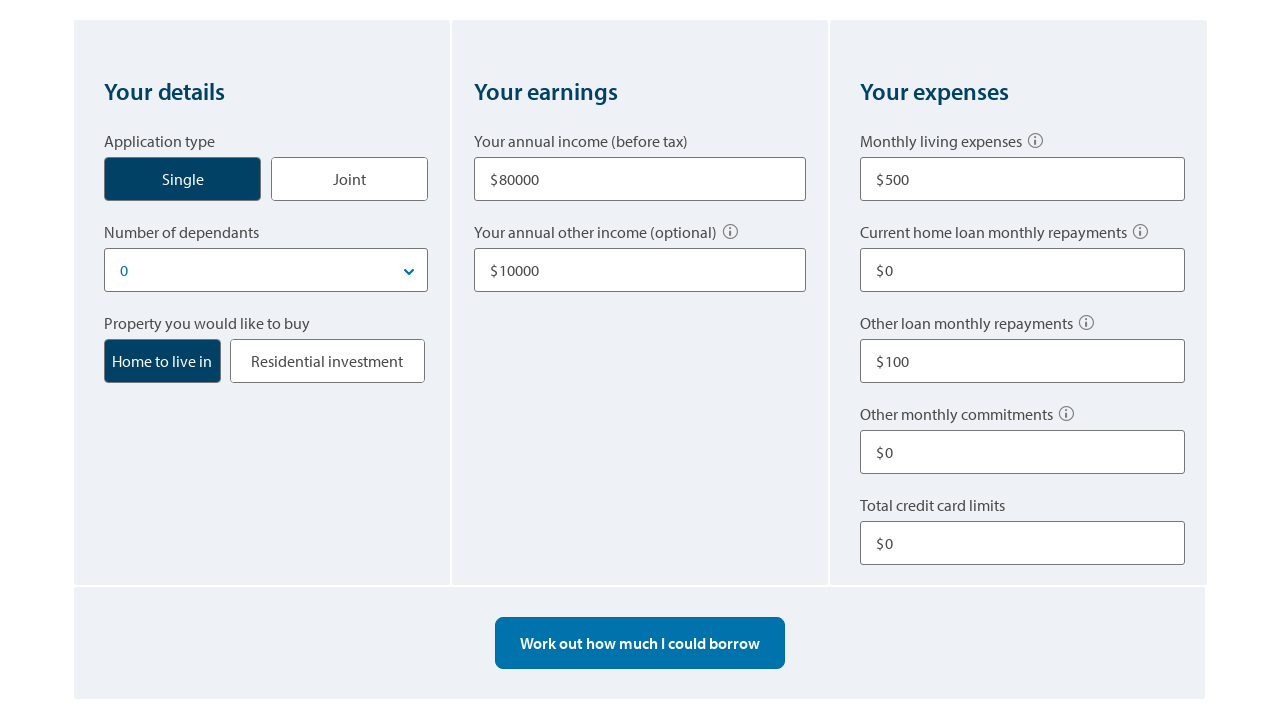

Entered credit card expense of $0 on input[aria-labelledby='q3q4']
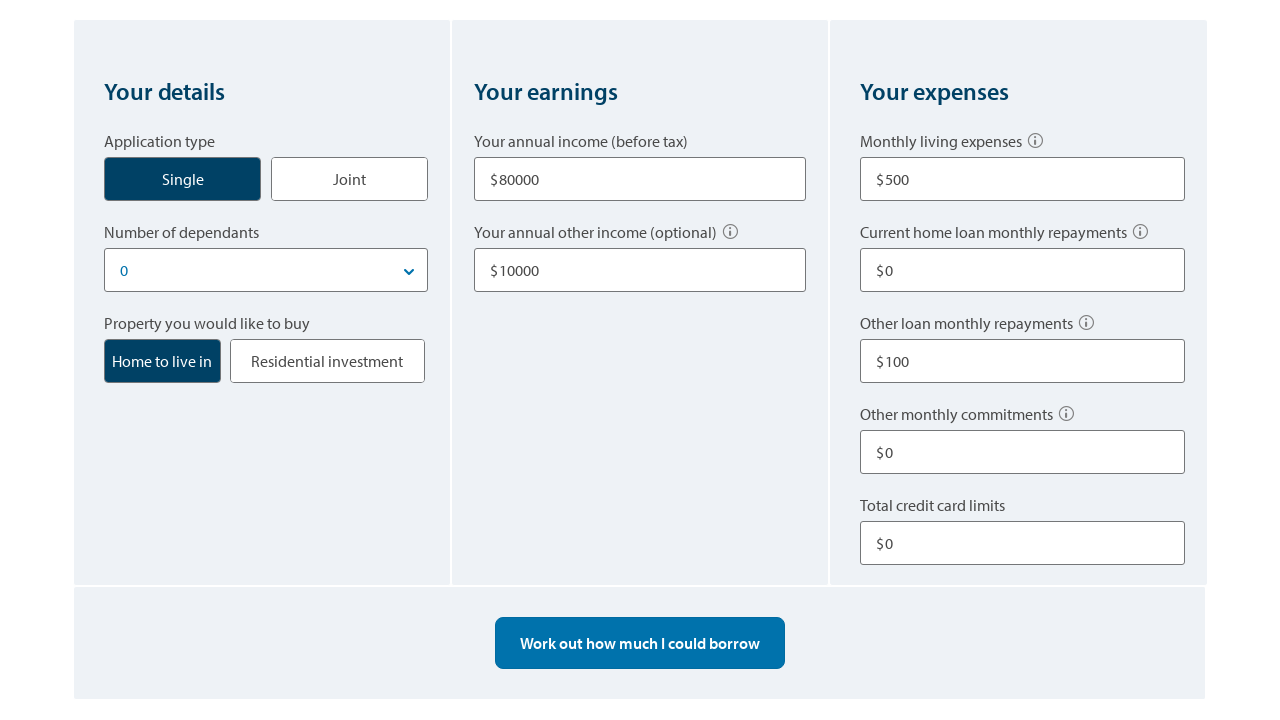

Entered other liabilities of $10,000 on input[aria-labelledby='q3q5']
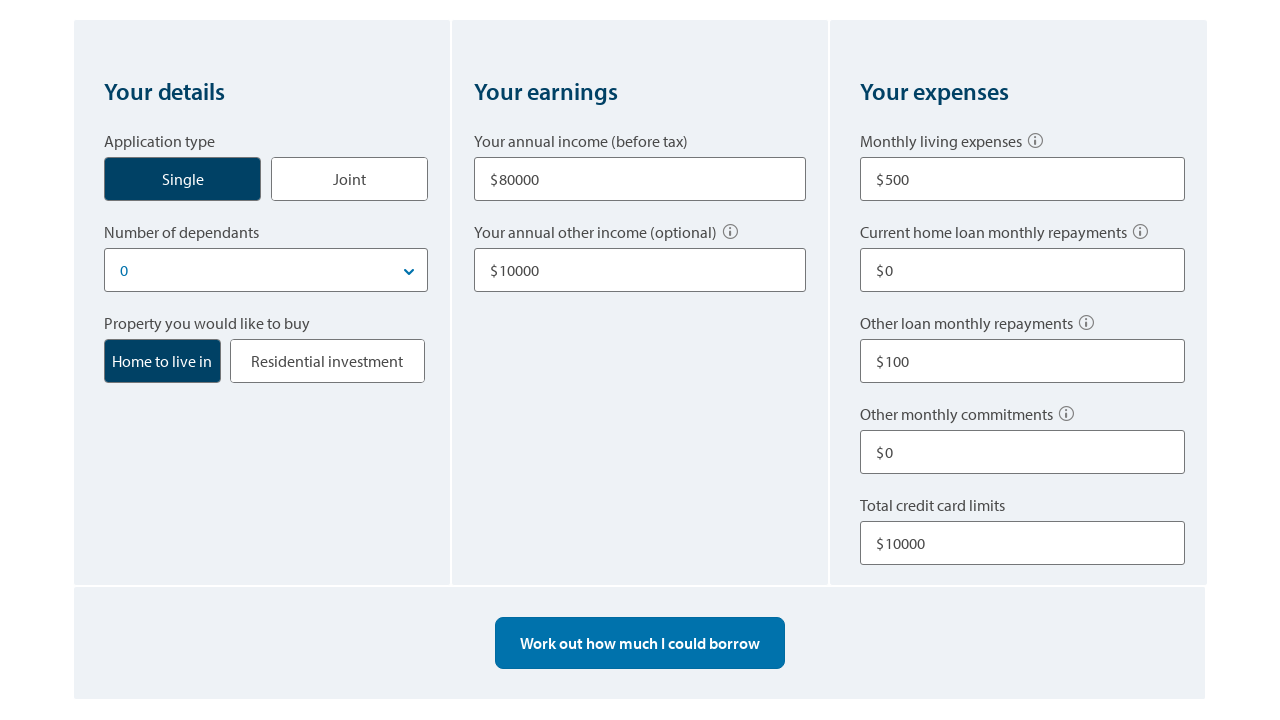

Clicked calculate button to compute borrowing capacity at (640, 643) on #btnBorrowCalculater
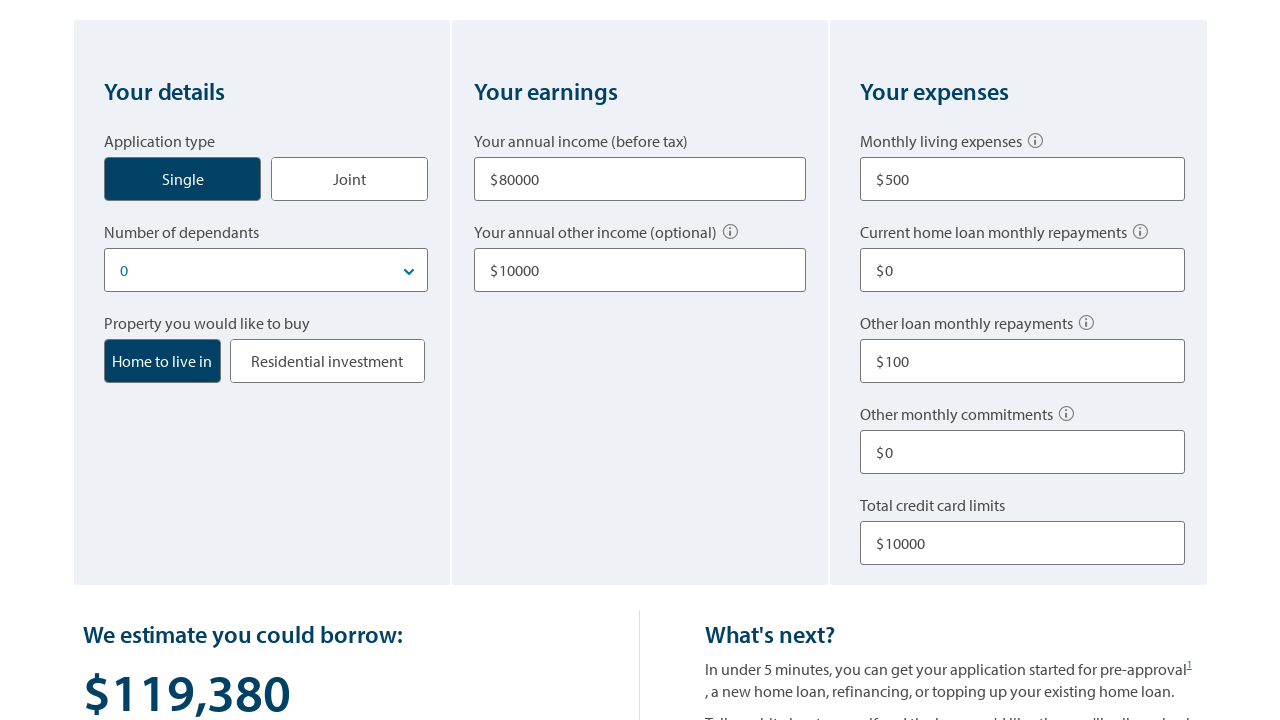

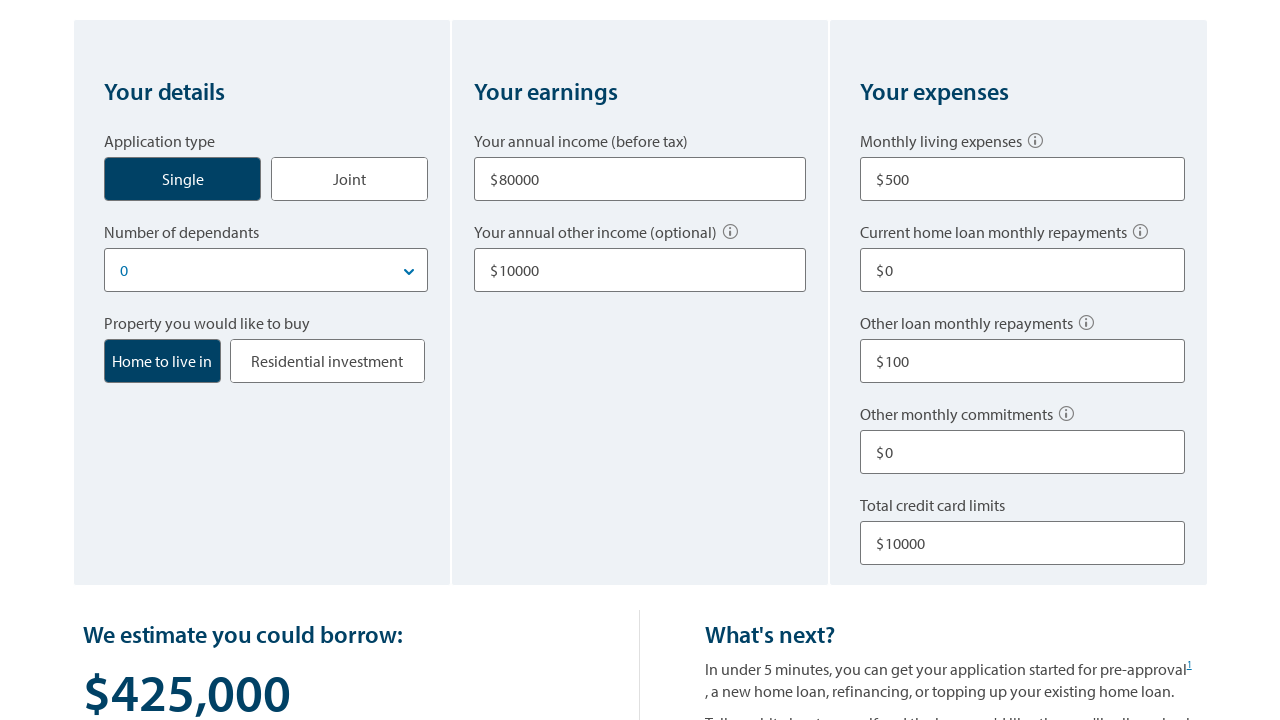